Tests drag and drop functionality by dragging element A to element B's location on a demo page

Starting URL: http://the-internet.herokuapp.com/drag_and_drop

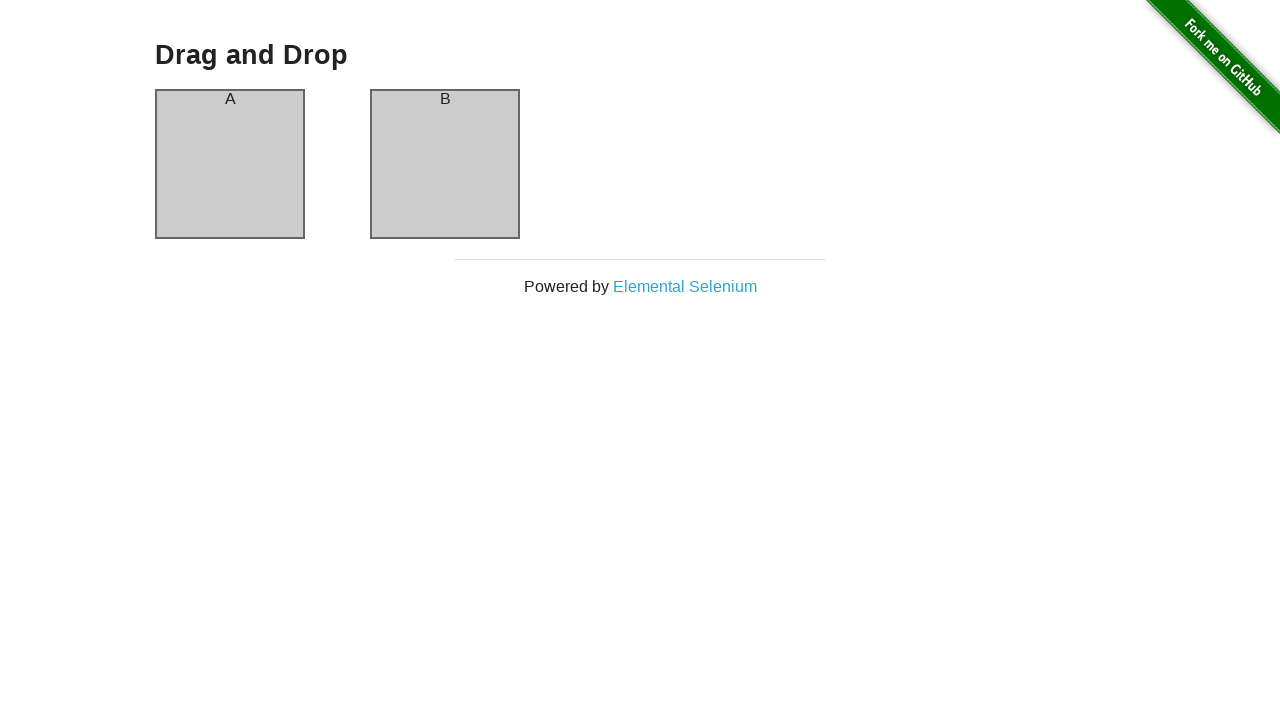

Located drag source element A
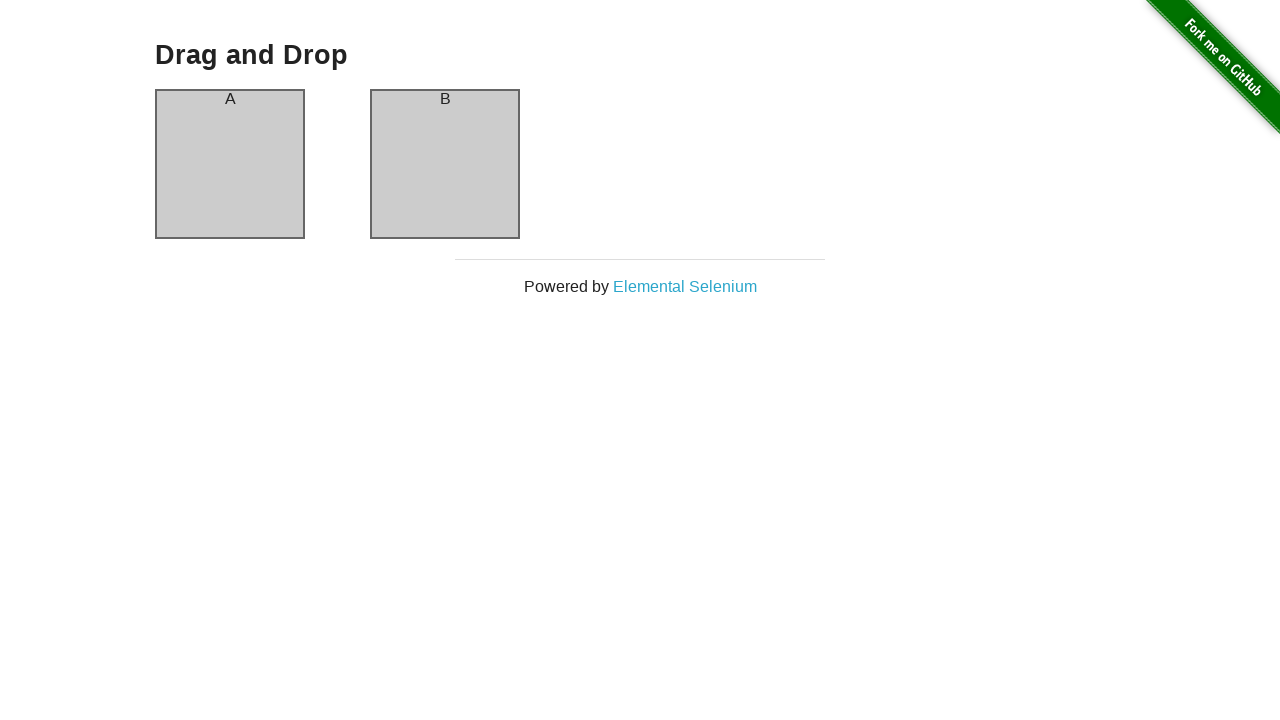

Located drop target element B
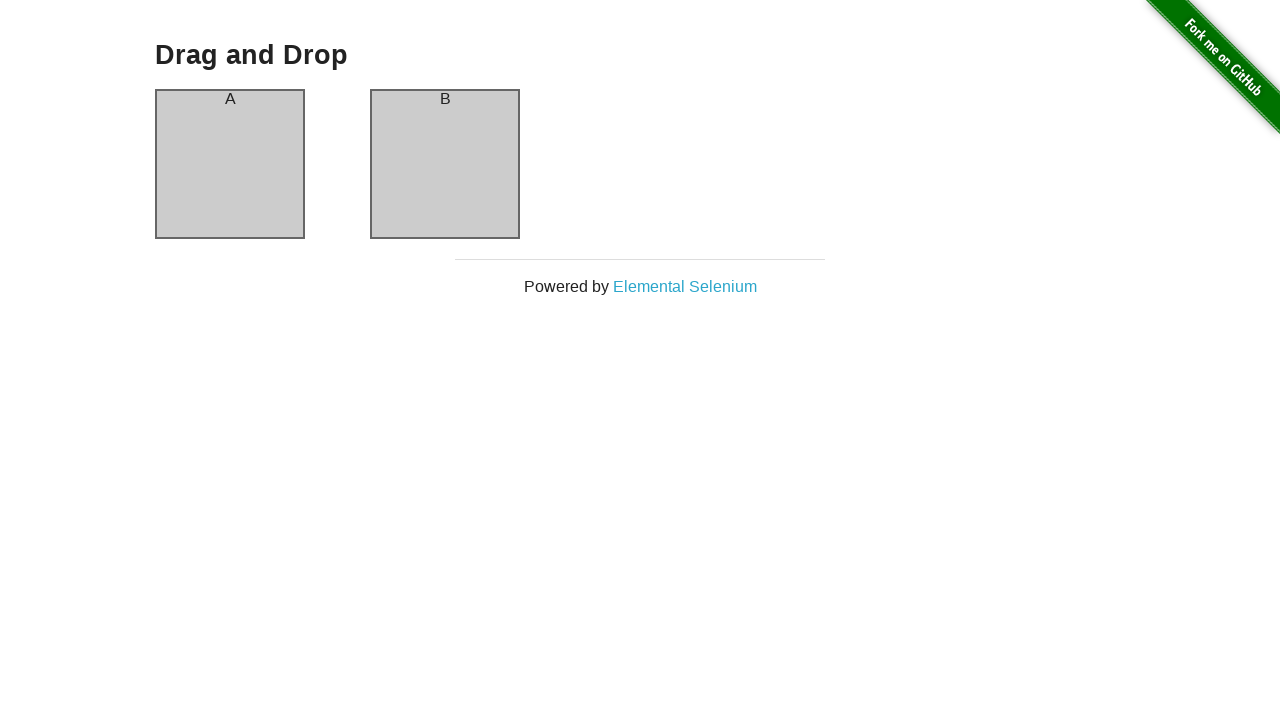

Dragged element A to element B's location at (445, 99)
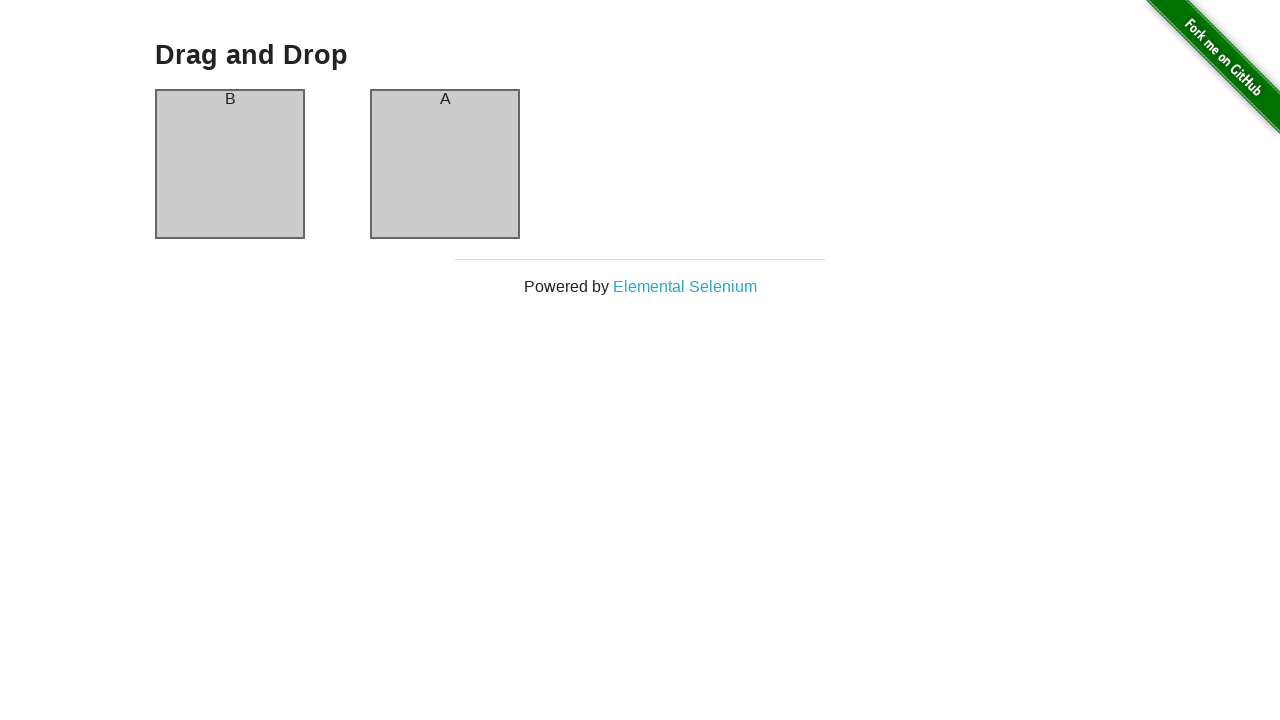

Waited 500ms for drag and drop action to complete
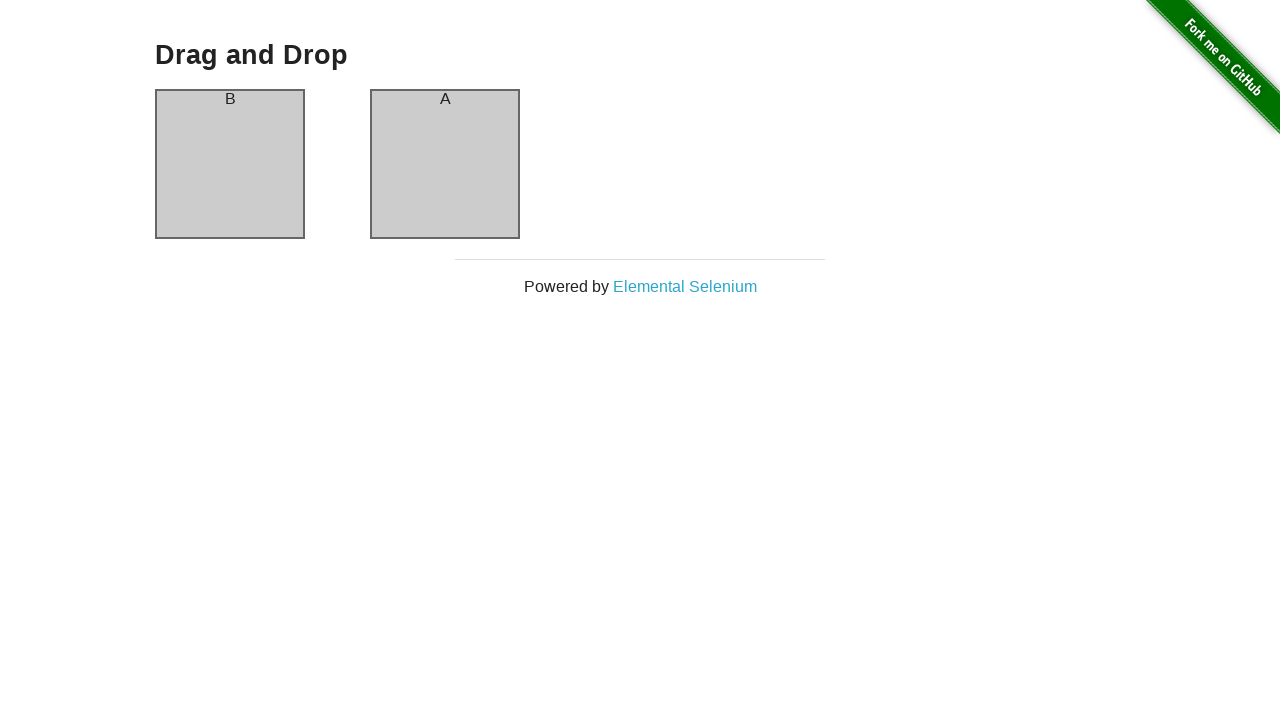

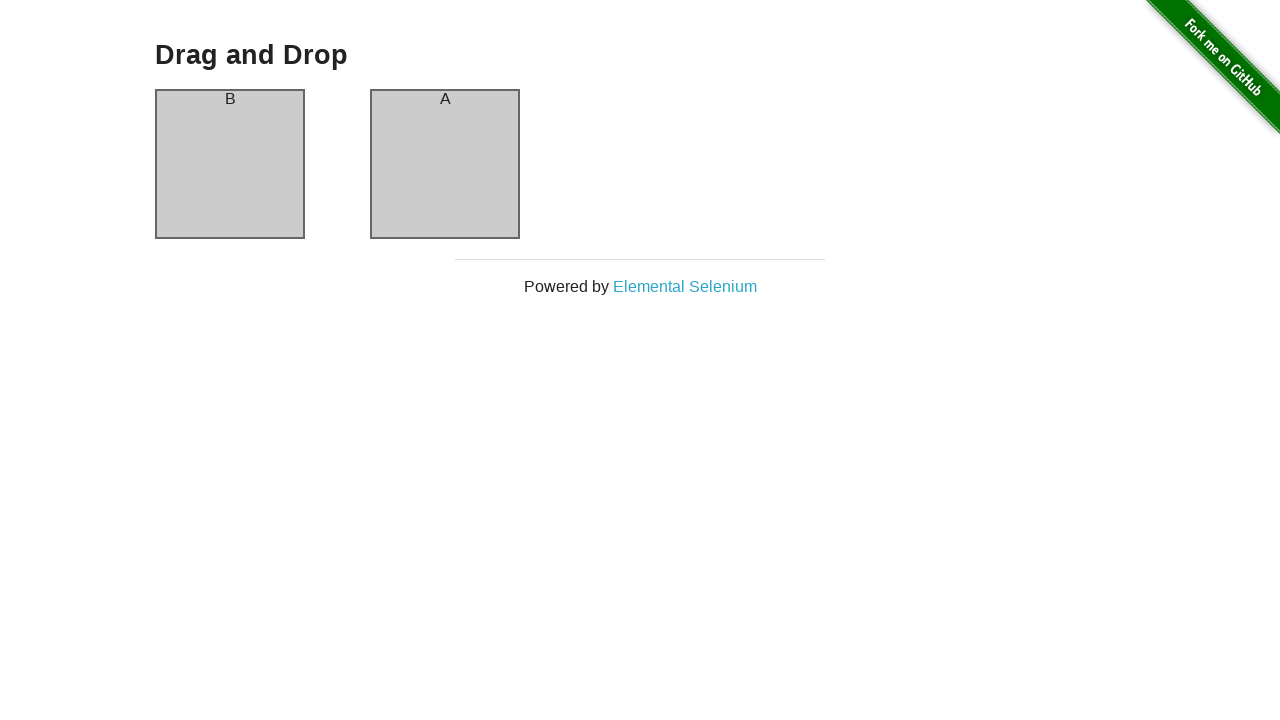